Tests adding an element and then deleting it by clicking the Delete button

Starting URL: https://the-internet.herokuapp.com/add_remove_elements/

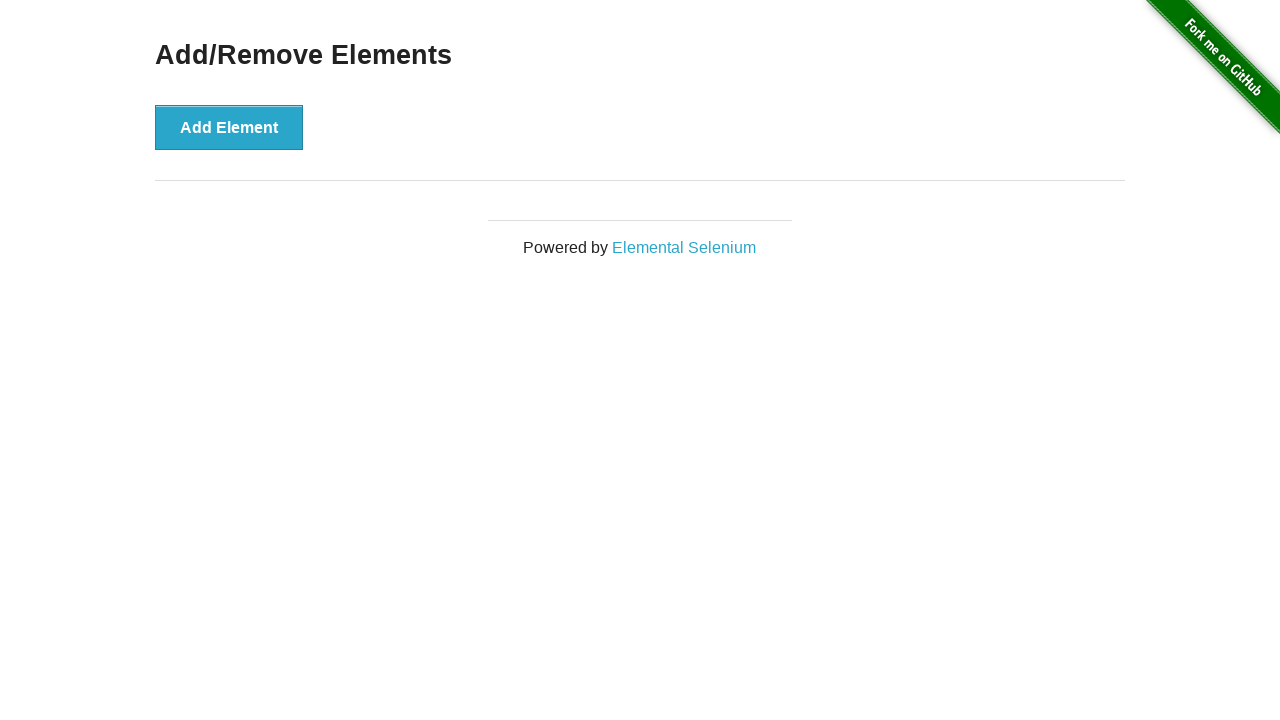

Clicked 'Add Element' button to add a new element at (229, 127) on button:has-text('Add Element')
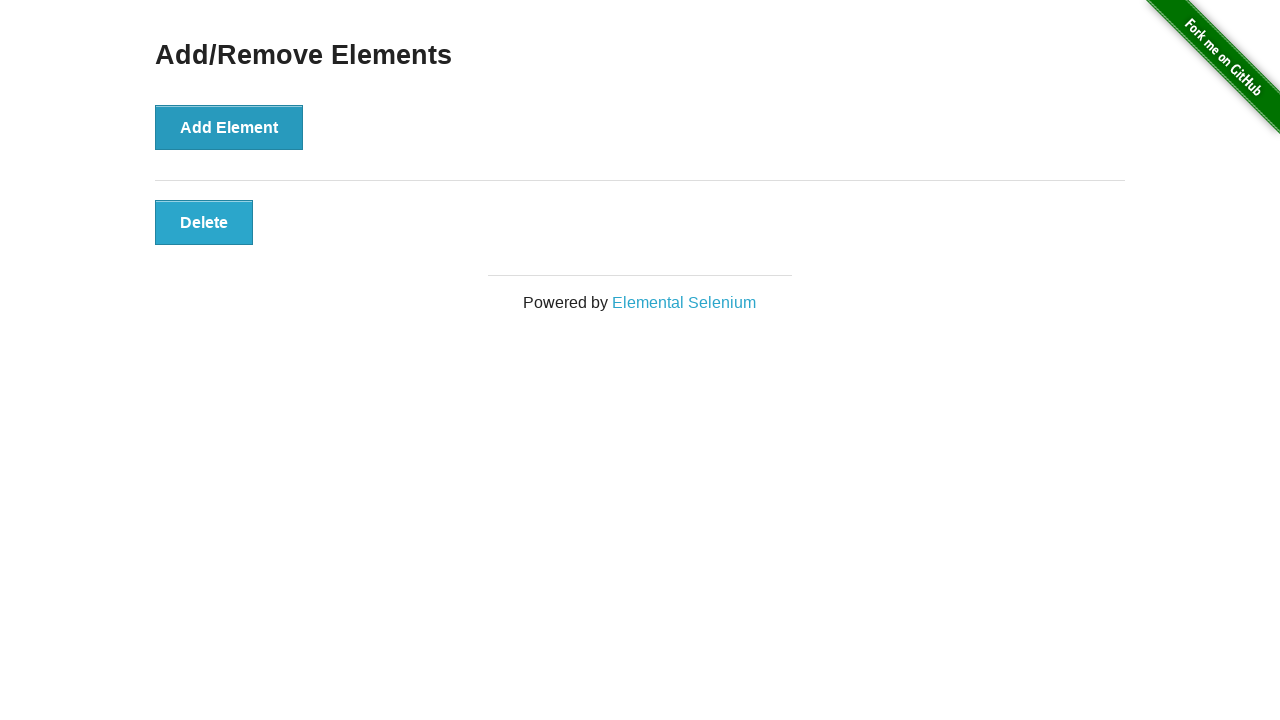

Delete button appeared on the page
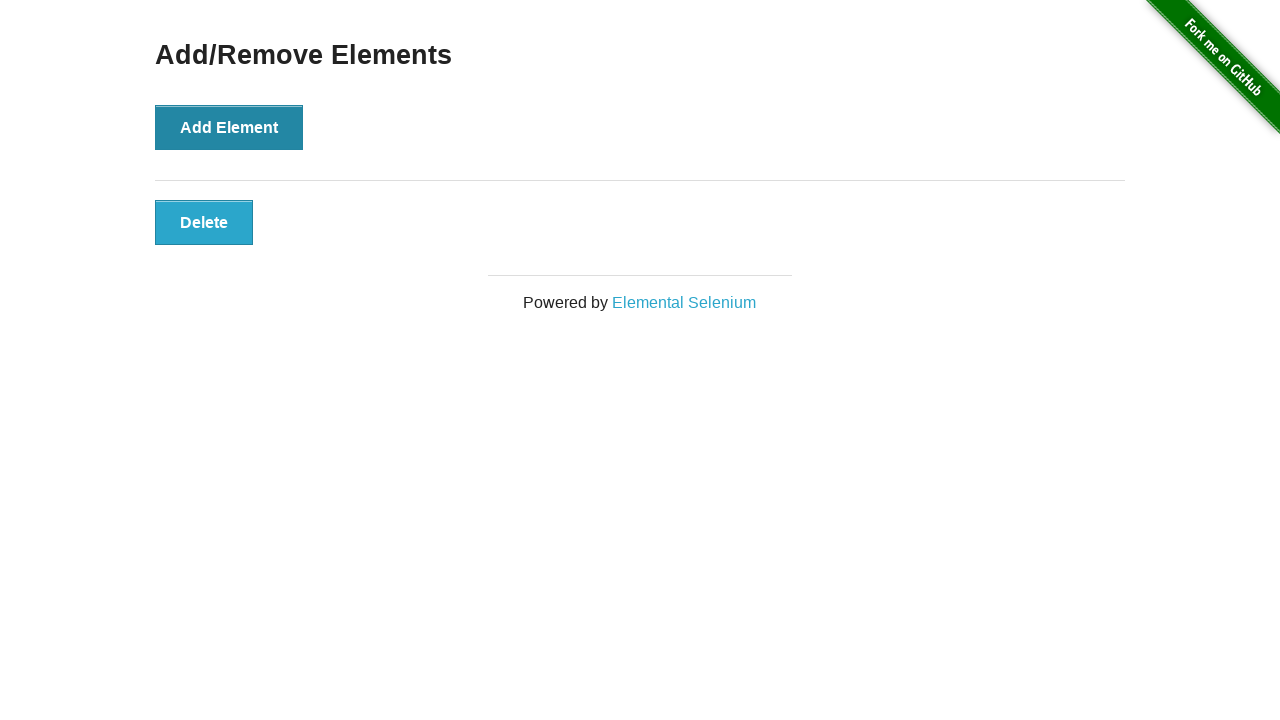

Clicked the Delete button to remove the element at (204, 222) on button.added-manually
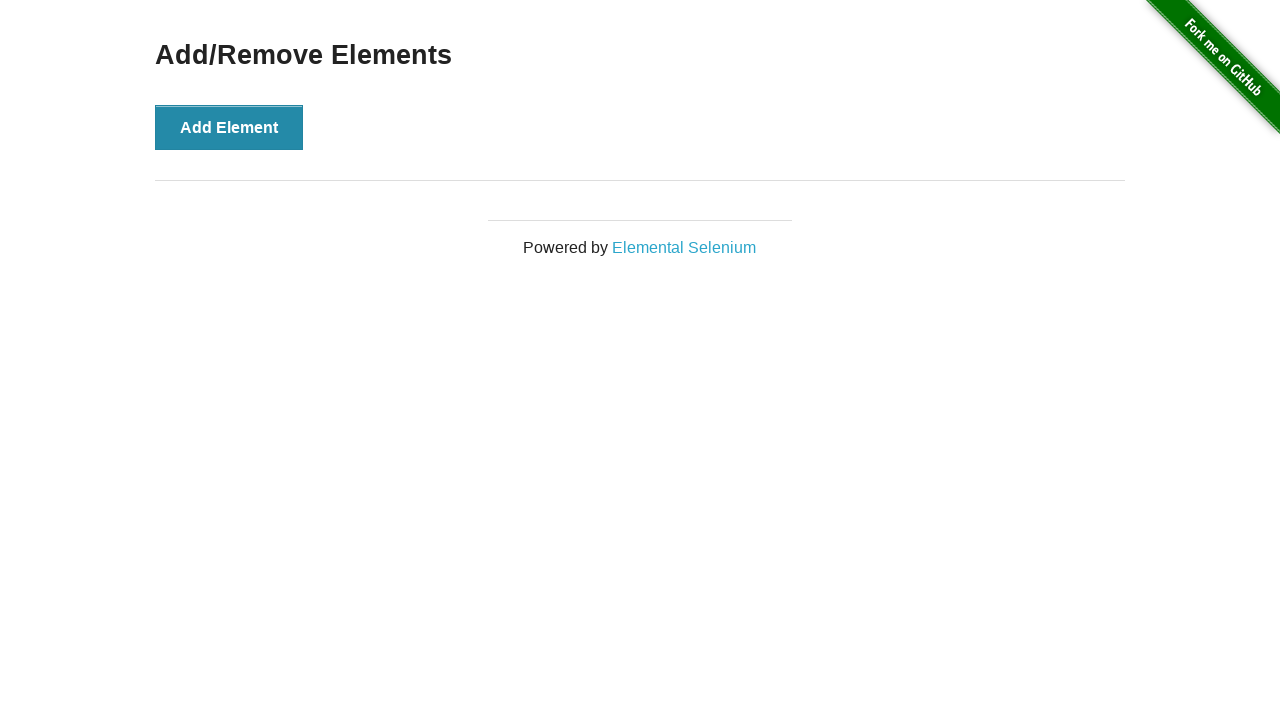

Verified that no delete buttons remain on the page
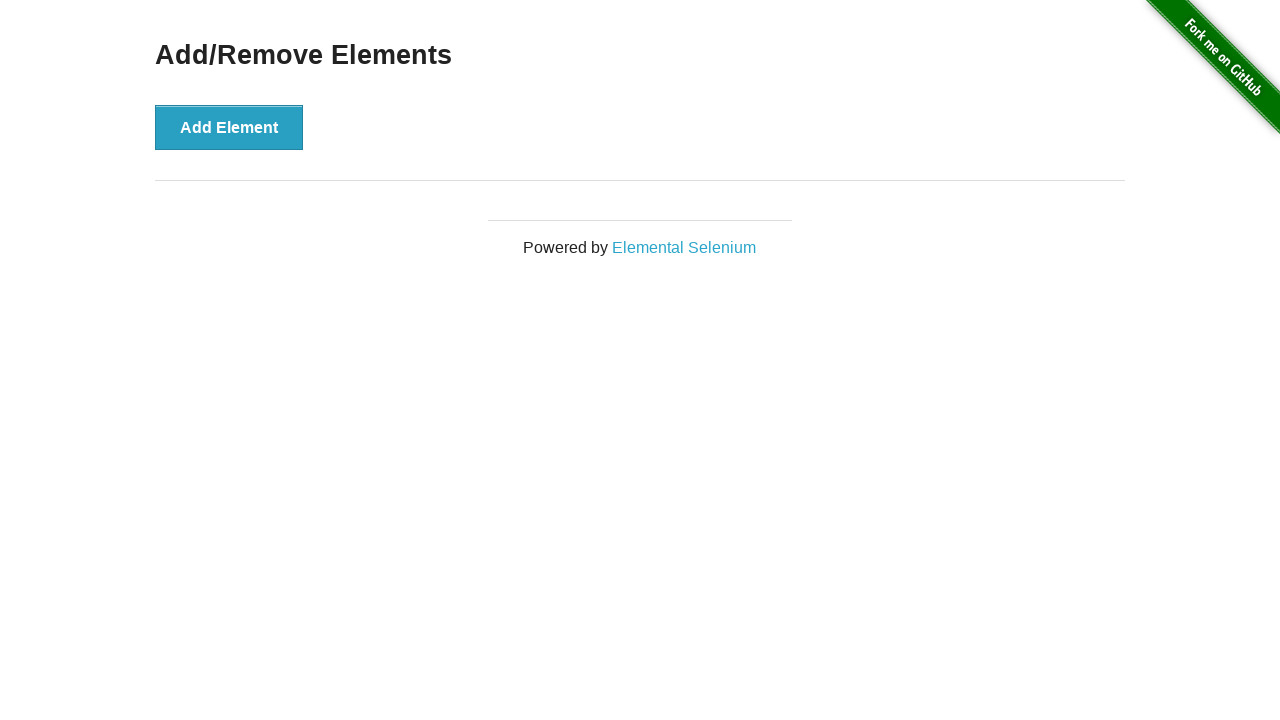

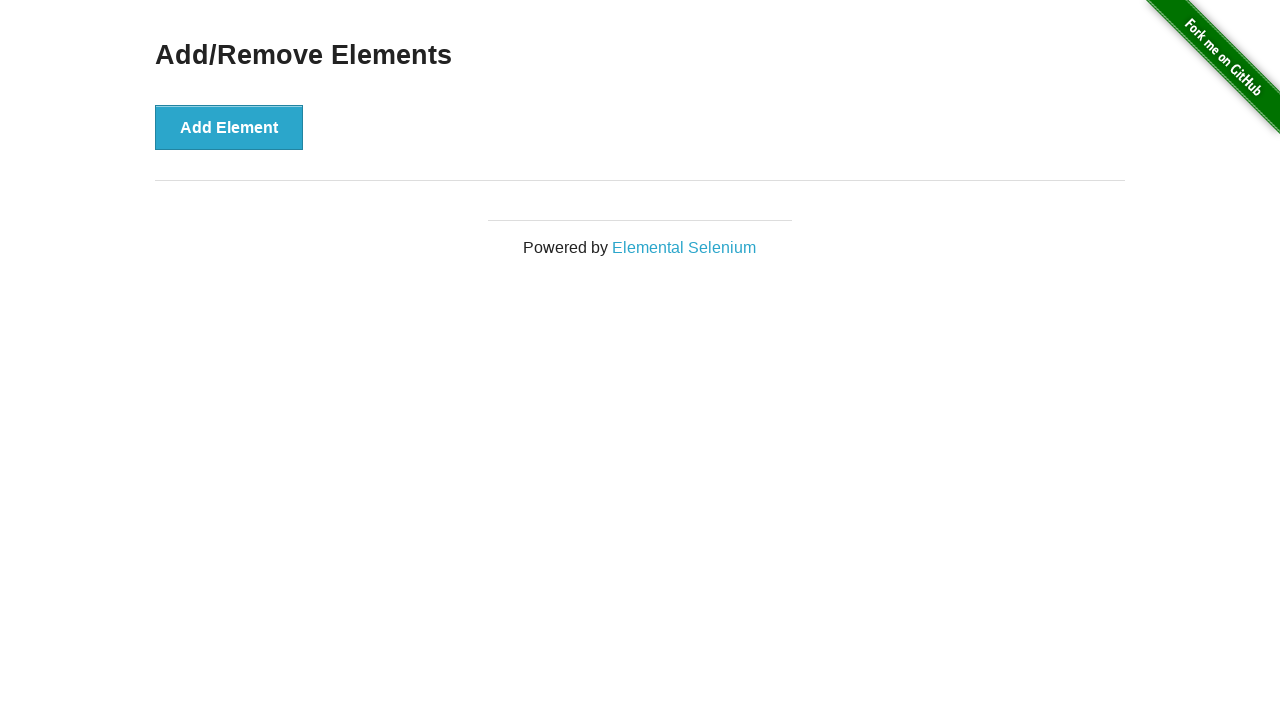